Tests removing products from cart by adding a product, navigating to the cart page, clicking the remove button, and verifying the product is removed.

Starting URL: https://automationexercise.com

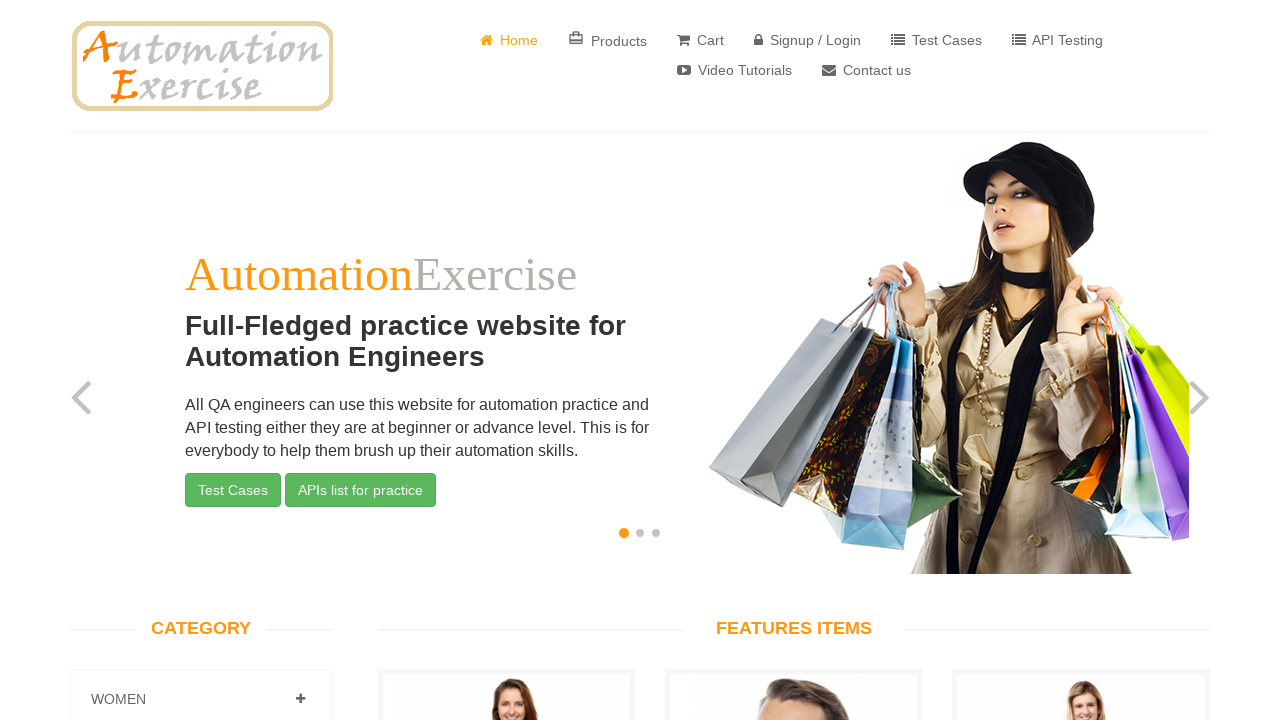

Home page loaded - body element is visible
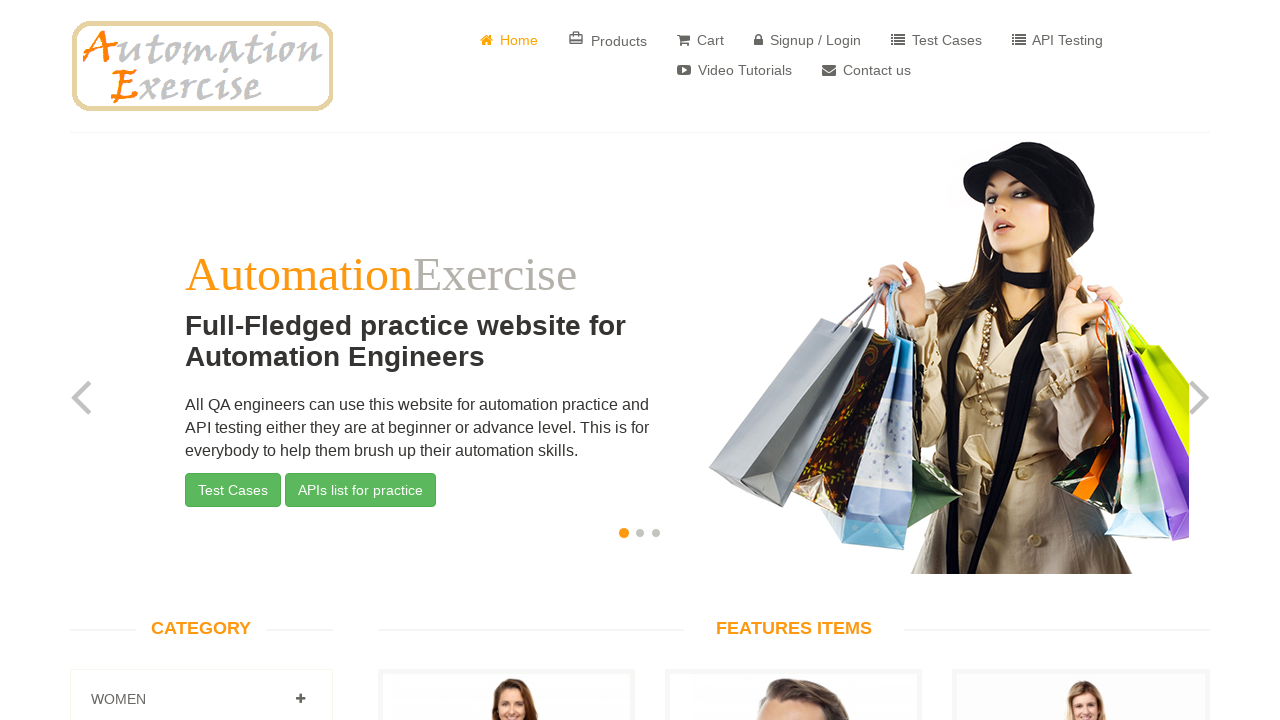

Found product with ID 5 (Winter Top)
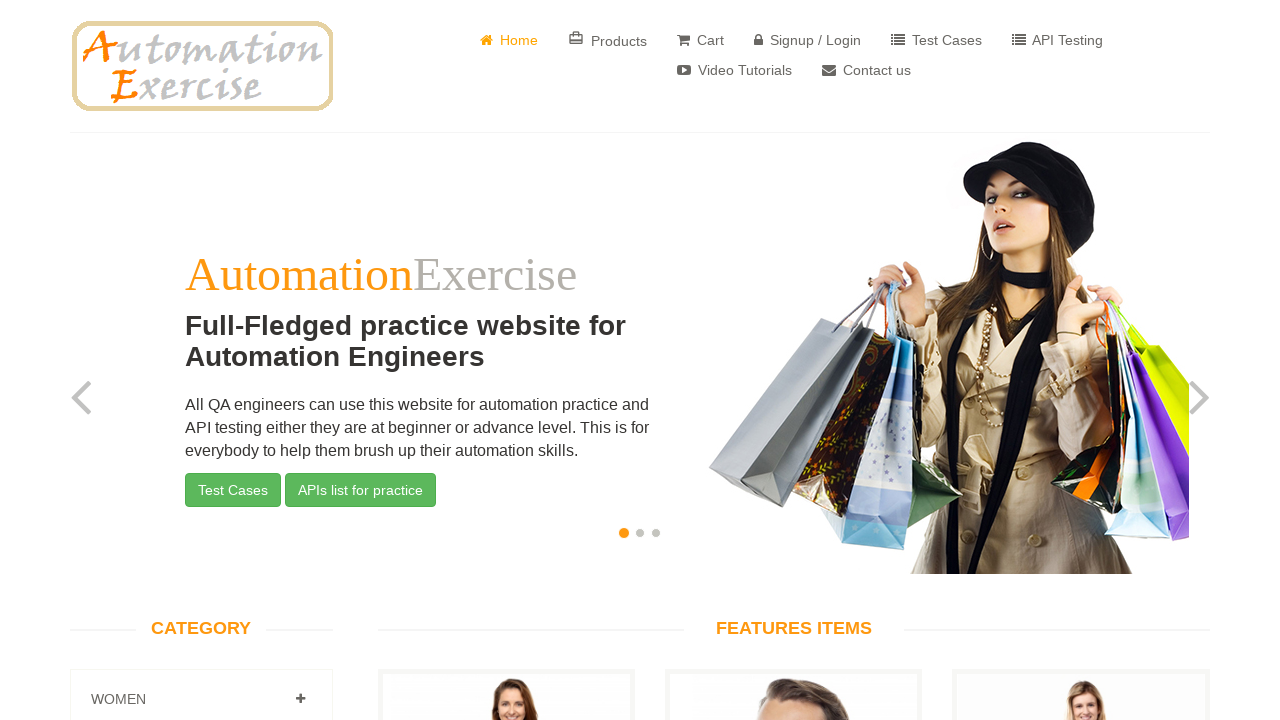

Clicked on Winter Top product to add to cart
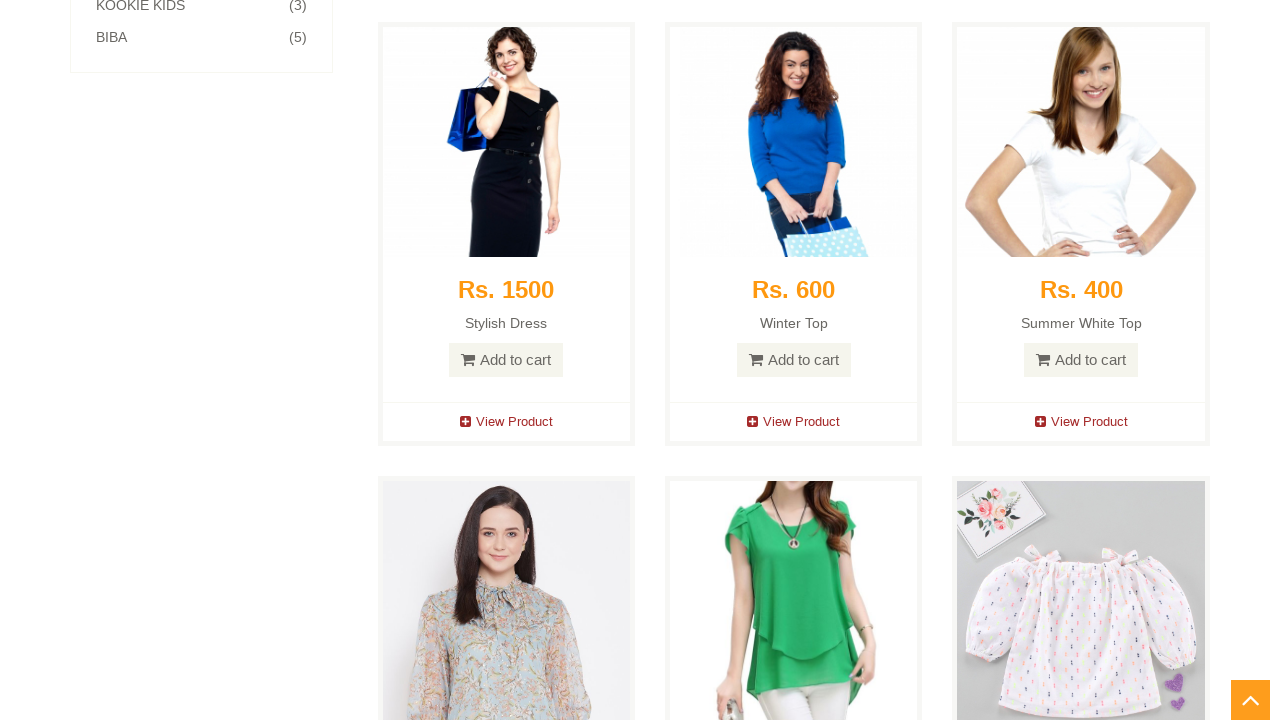

Clicked 'View Cart' link to navigate to cart page at (640, 242) on internal:role=link[name="View Cart"i]
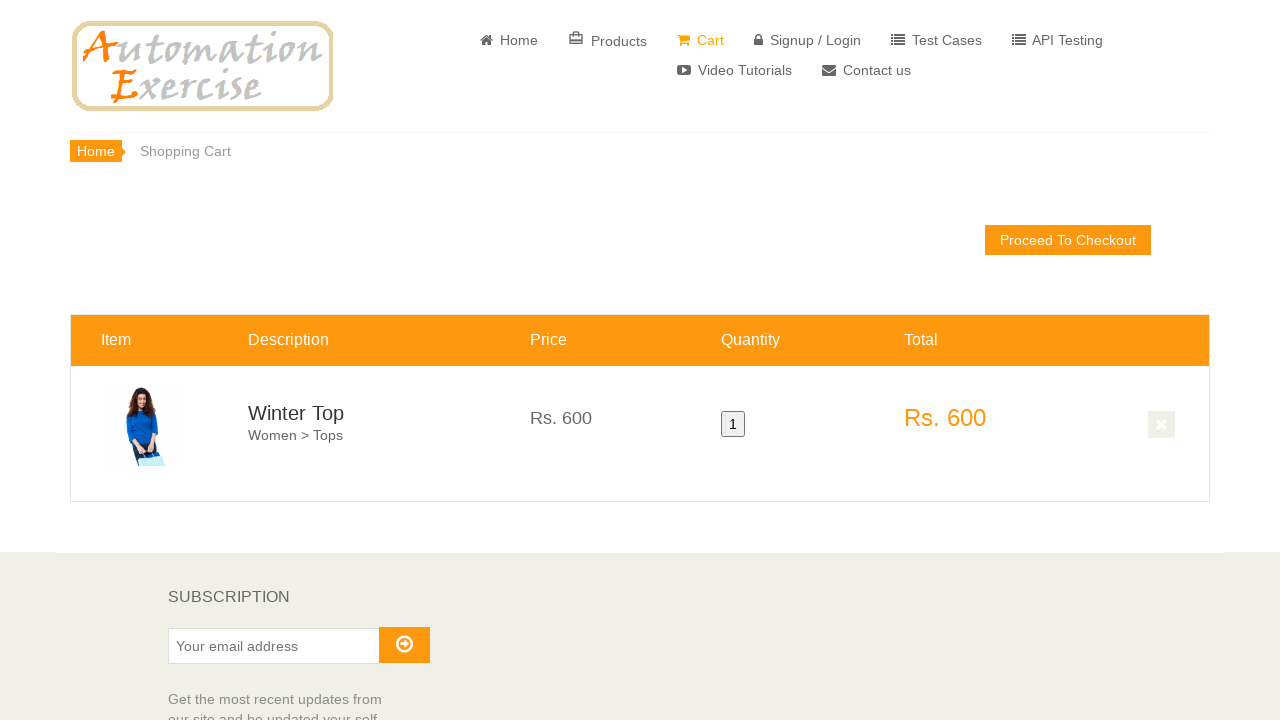

Navigated to cart page - URL verified
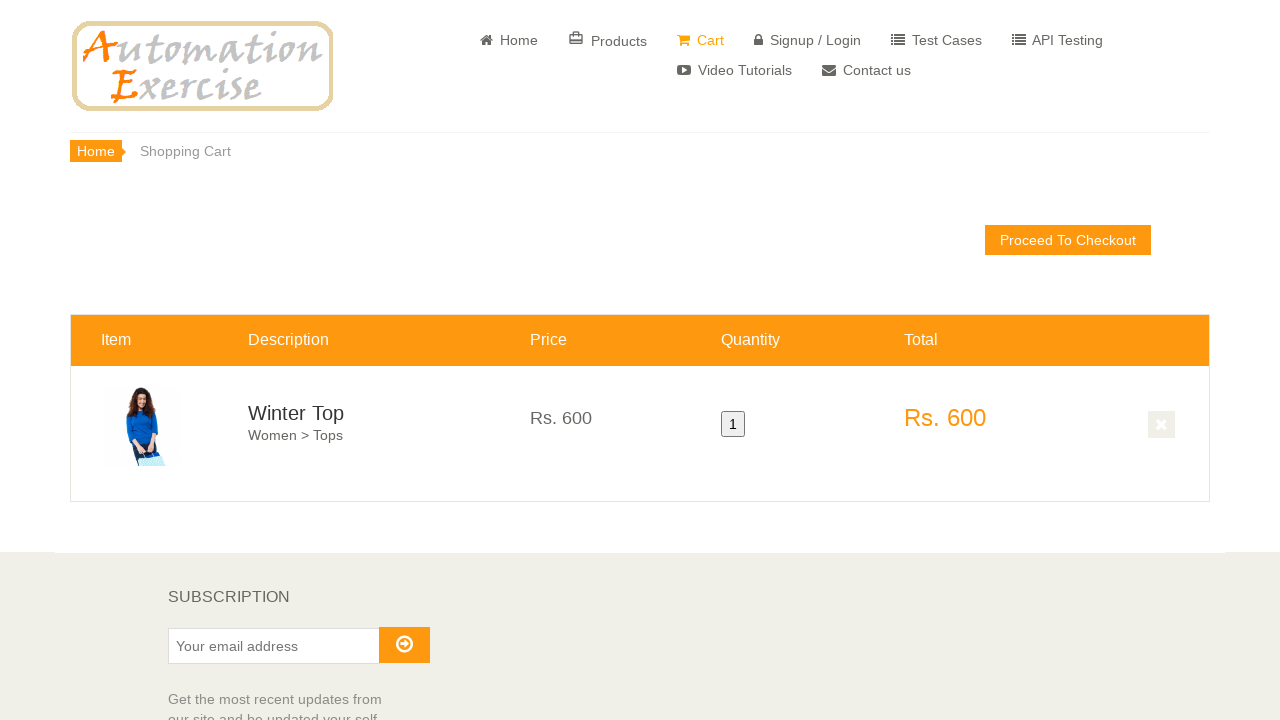

Shopping Cart heading is visible on cart page
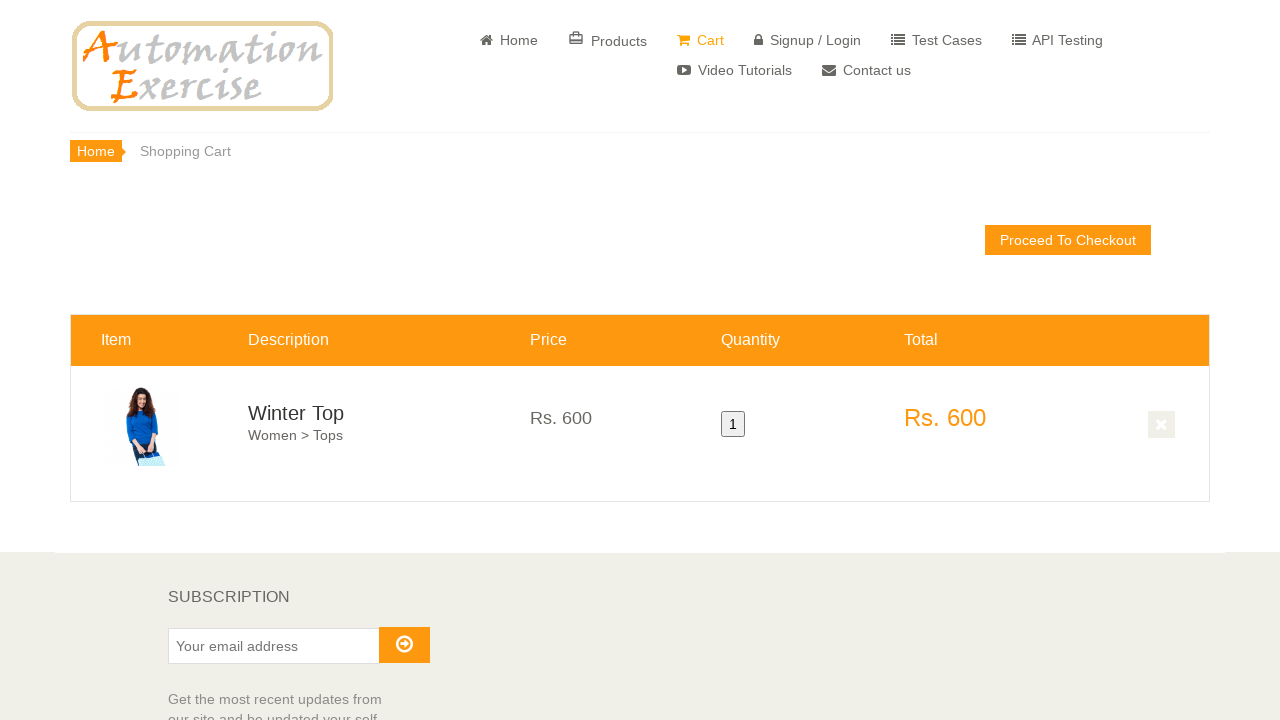

Clicked remove button to delete product from cart at (1161, 425) on .cart_quantity_delete
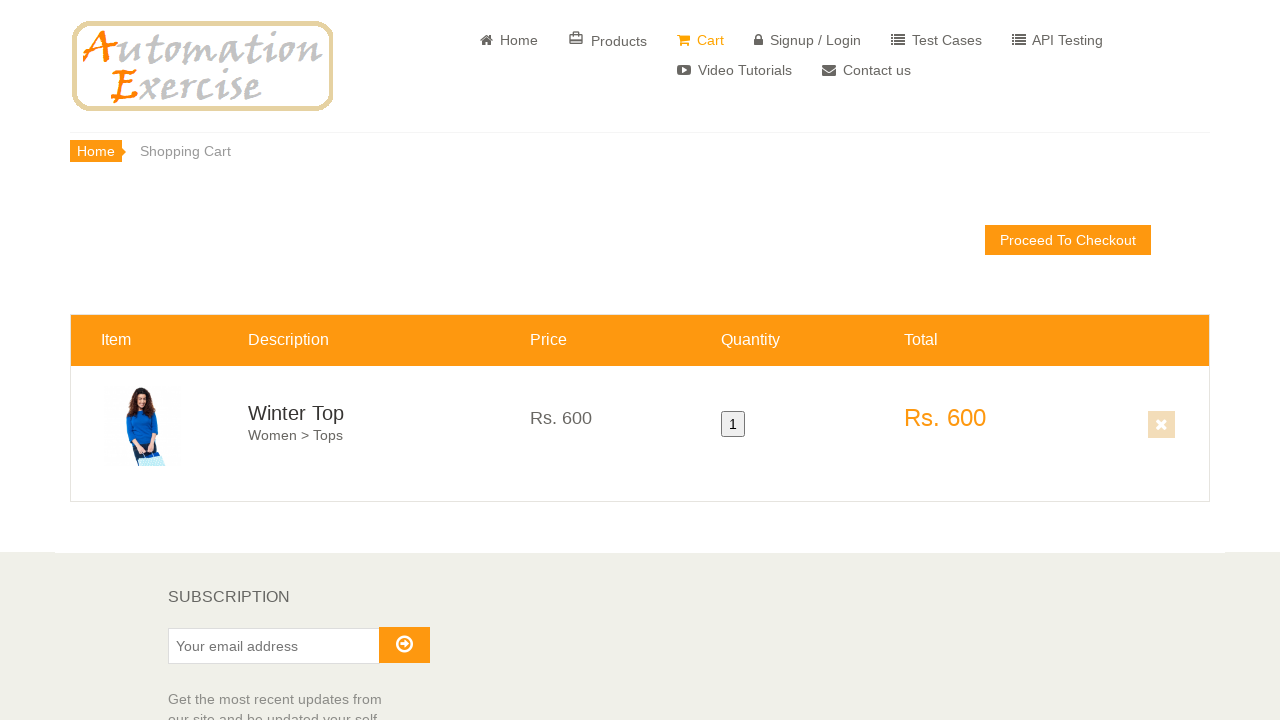

Product successfully removed - cart is now empty
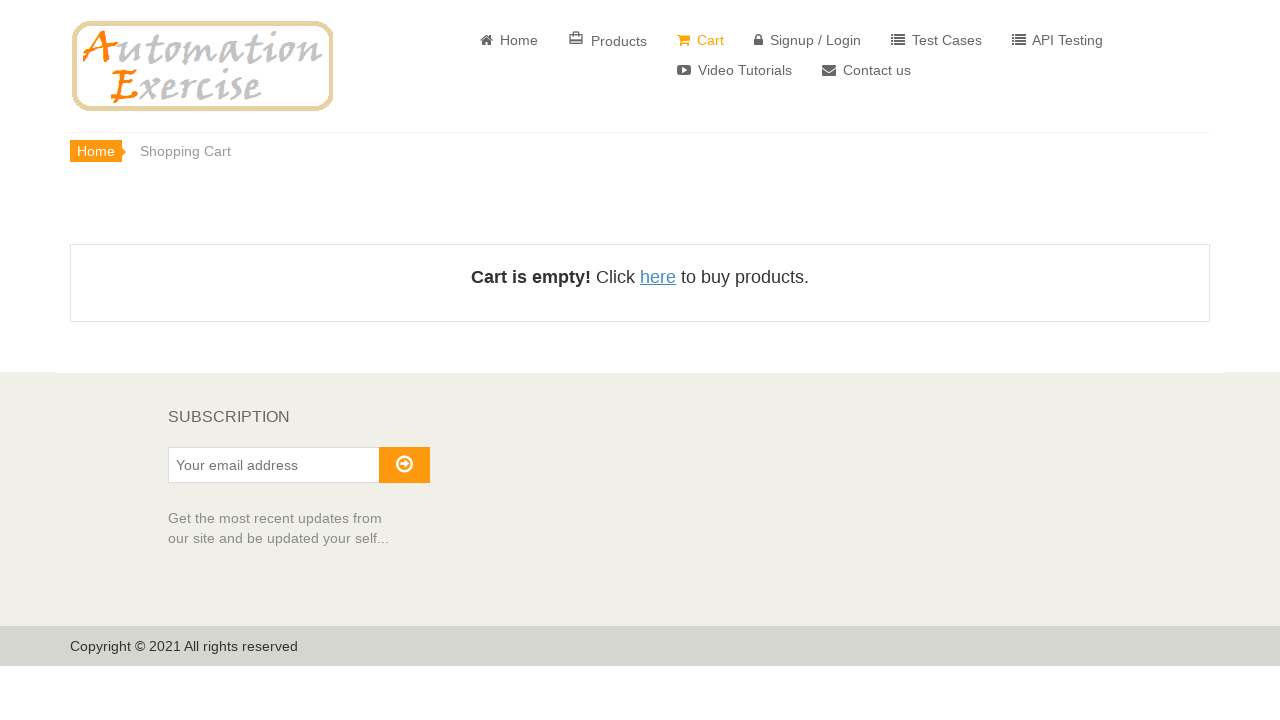

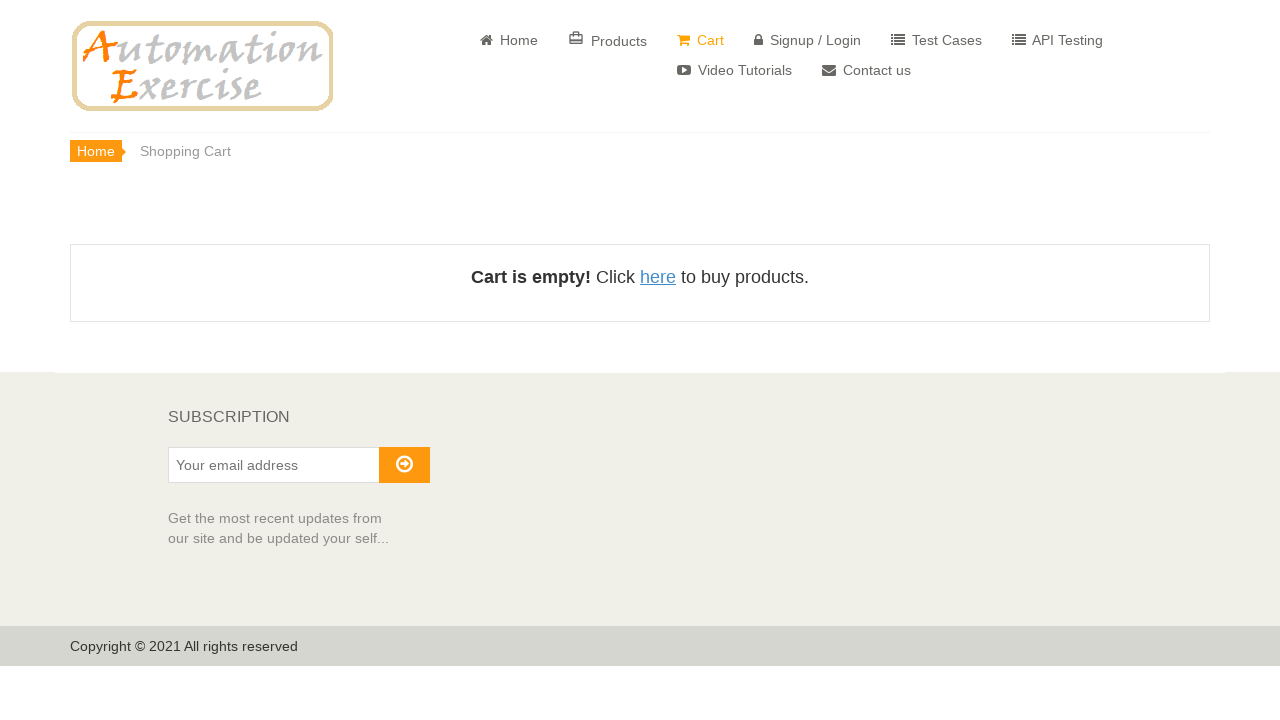